Tests filtering to display all todo items after viewing filtered lists

Starting URL: https://demo.playwright.dev/todomvc

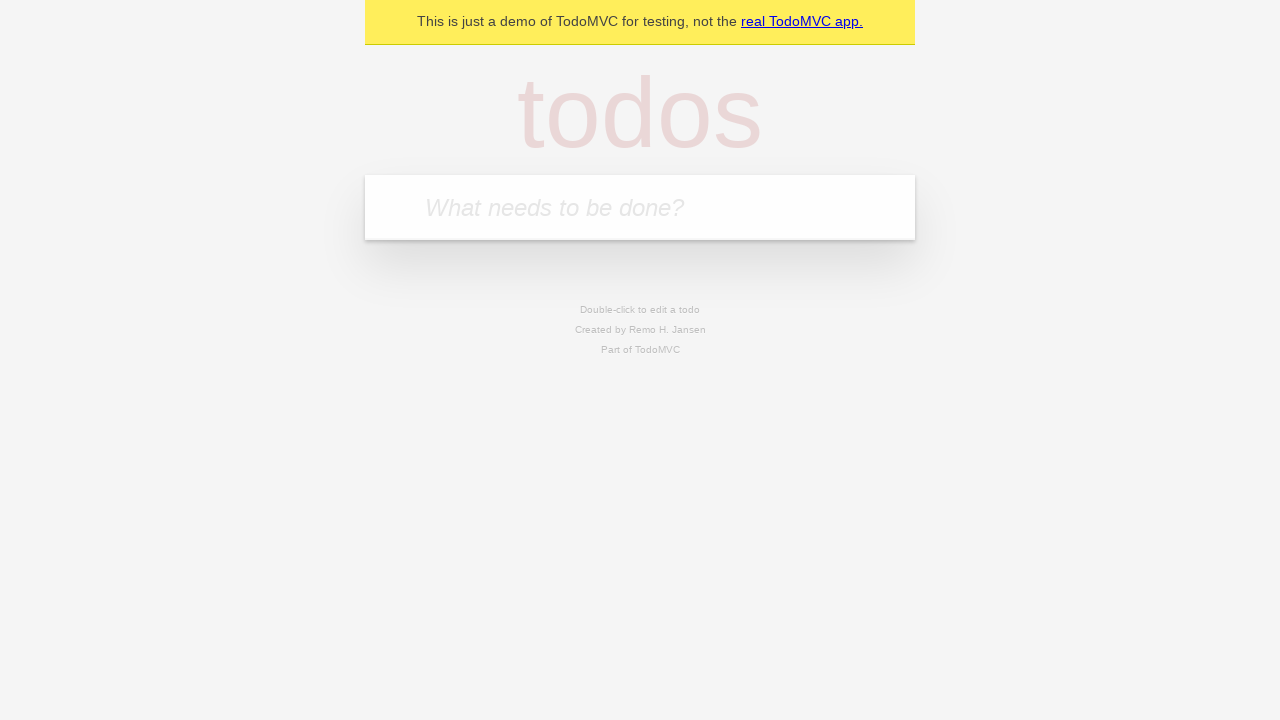

Filled todo input with 'buy some cheese' on internal:attr=[placeholder="What needs to be done?"i]
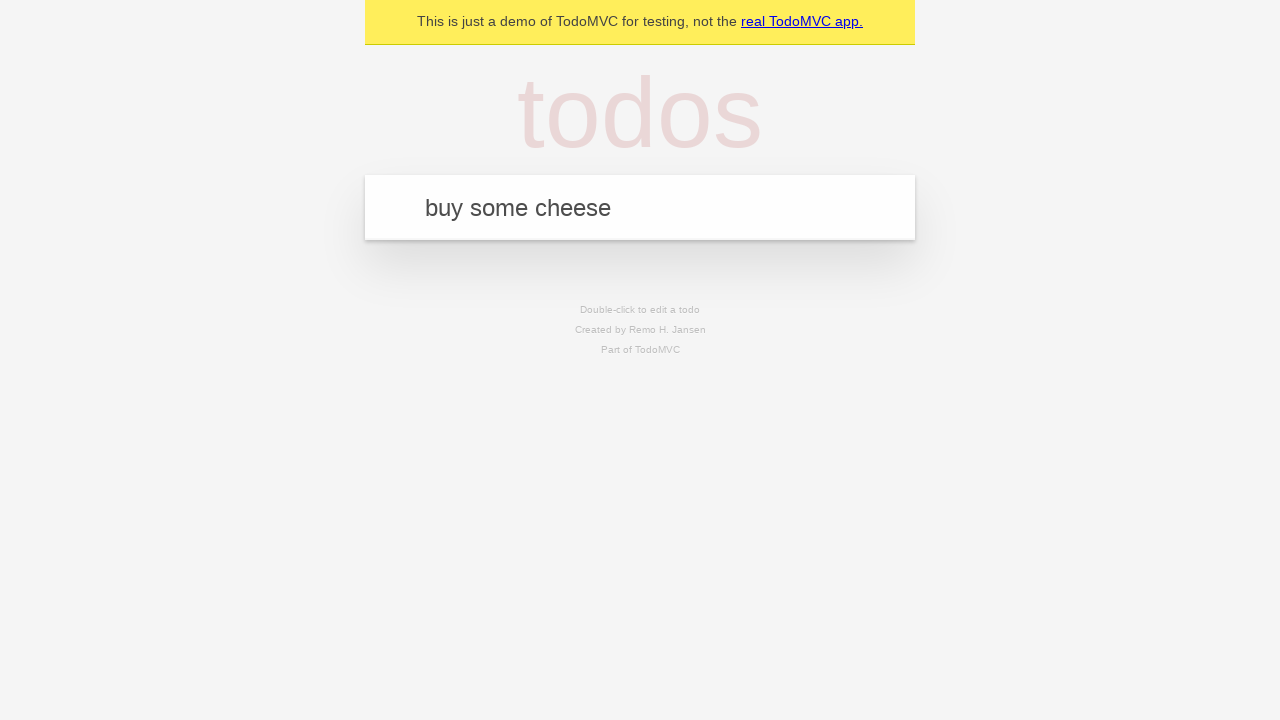

Pressed Enter to add first todo item on internal:attr=[placeholder="What needs to be done?"i]
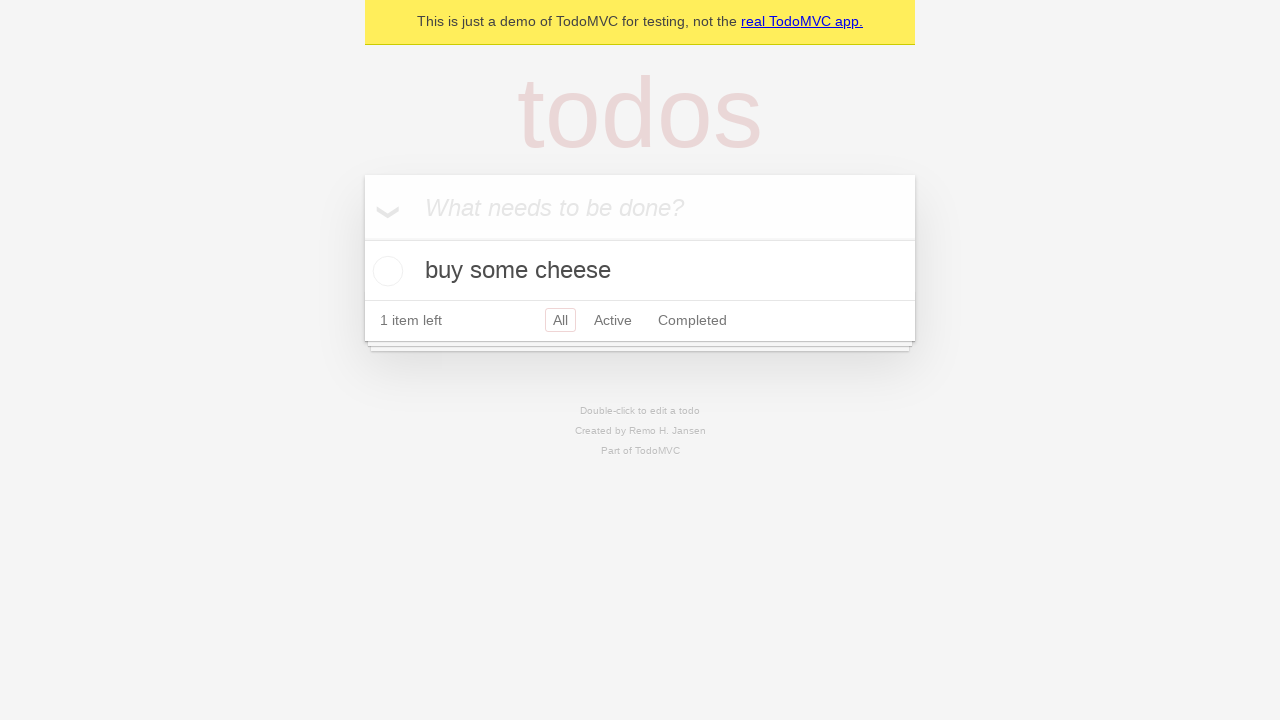

Filled todo input with 'feed the cat' on internal:attr=[placeholder="What needs to be done?"i]
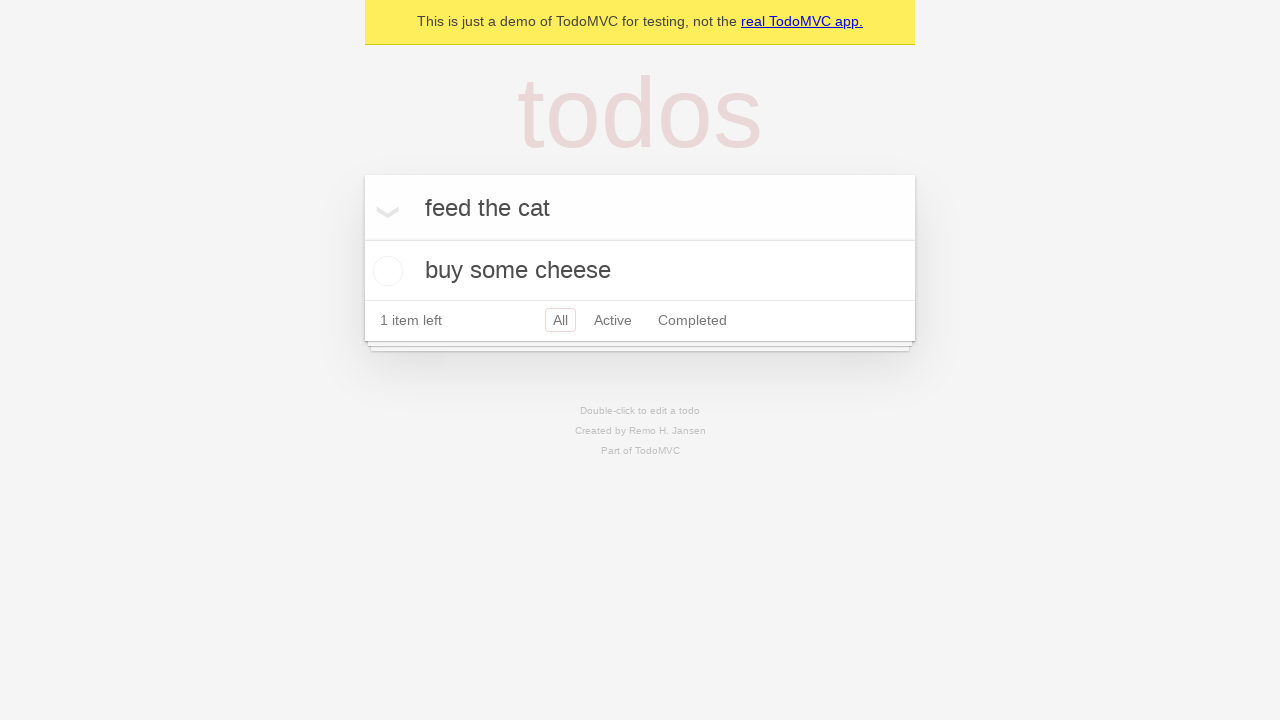

Pressed Enter to add second todo item on internal:attr=[placeholder="What needs to be done?"i]
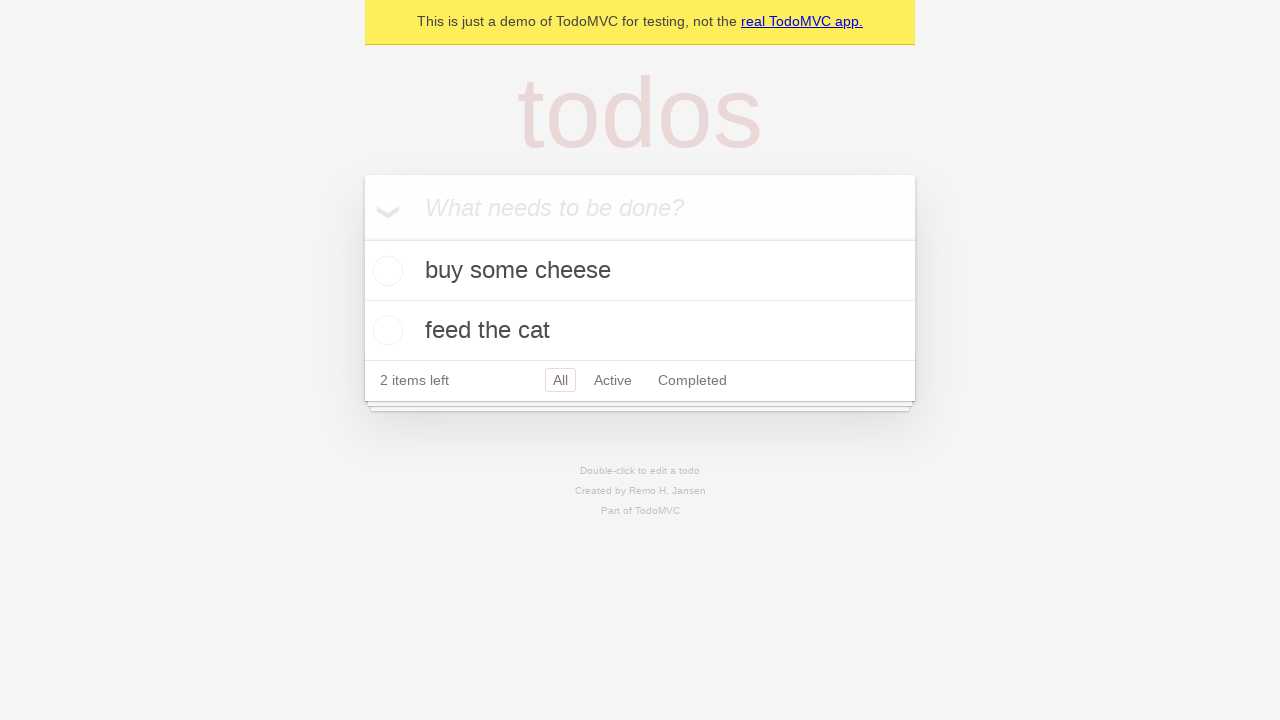

Filled todo input with 'book a doctors appointment' on internal:attr=[placeholder="What needs to be done?"i]
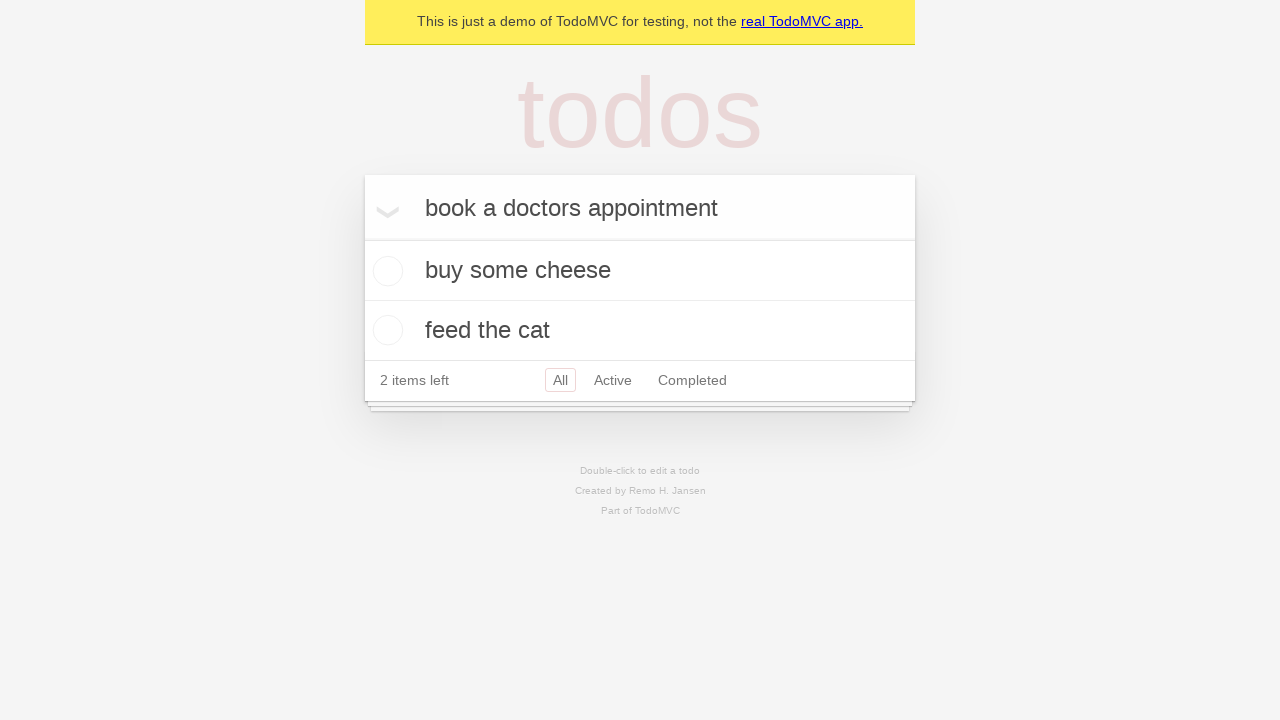

Pressed Enter to add third todo item on internal:attr=[placeholder="What needs to be done?"i]
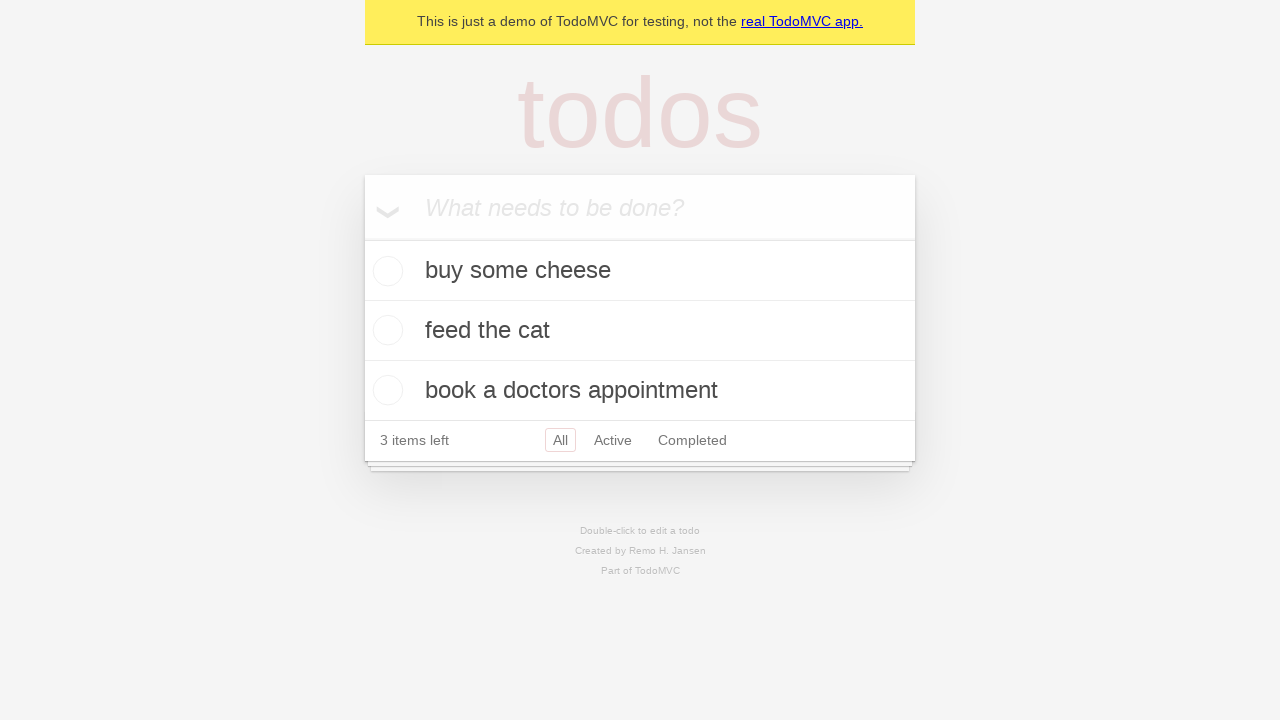

Checked the second todo item at (385, 330) on internal:testid=[data-testid="todo-item"s] >> nth=1 >> internal:role=checkbox
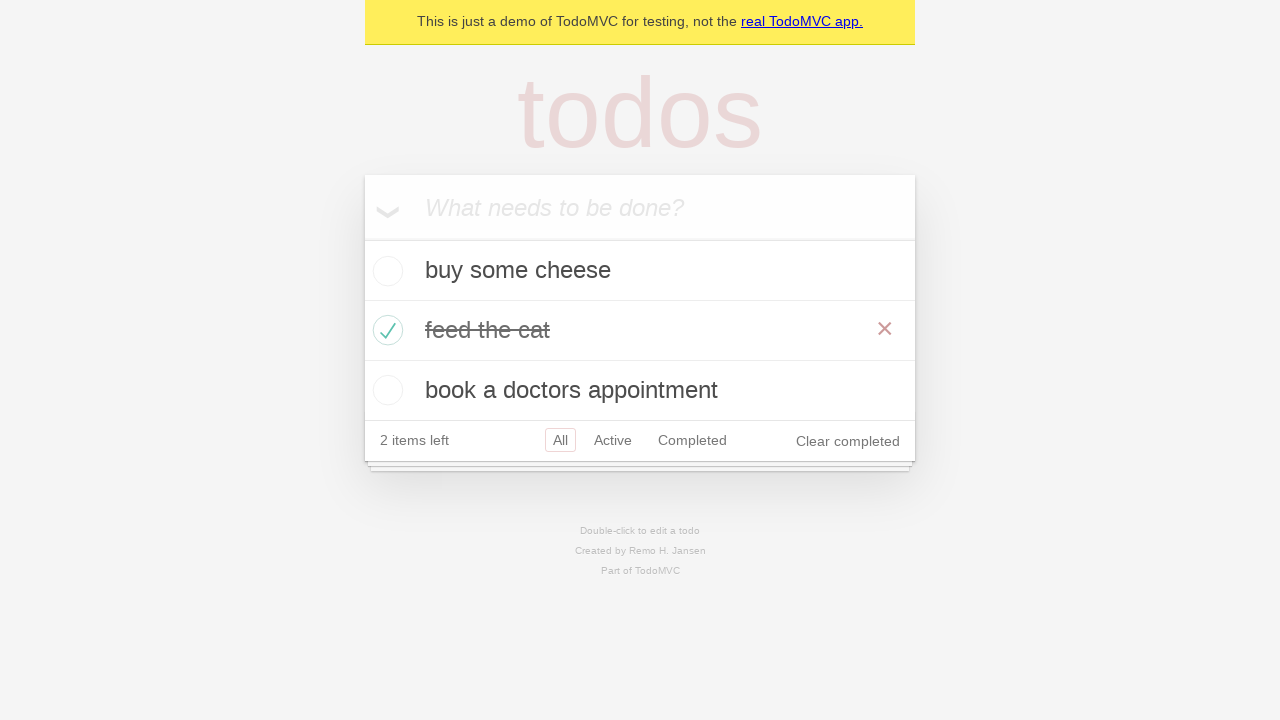

Clicked 'Active' filter to show only active todos at (613, 440) on internal:role=link[name="Active"i]
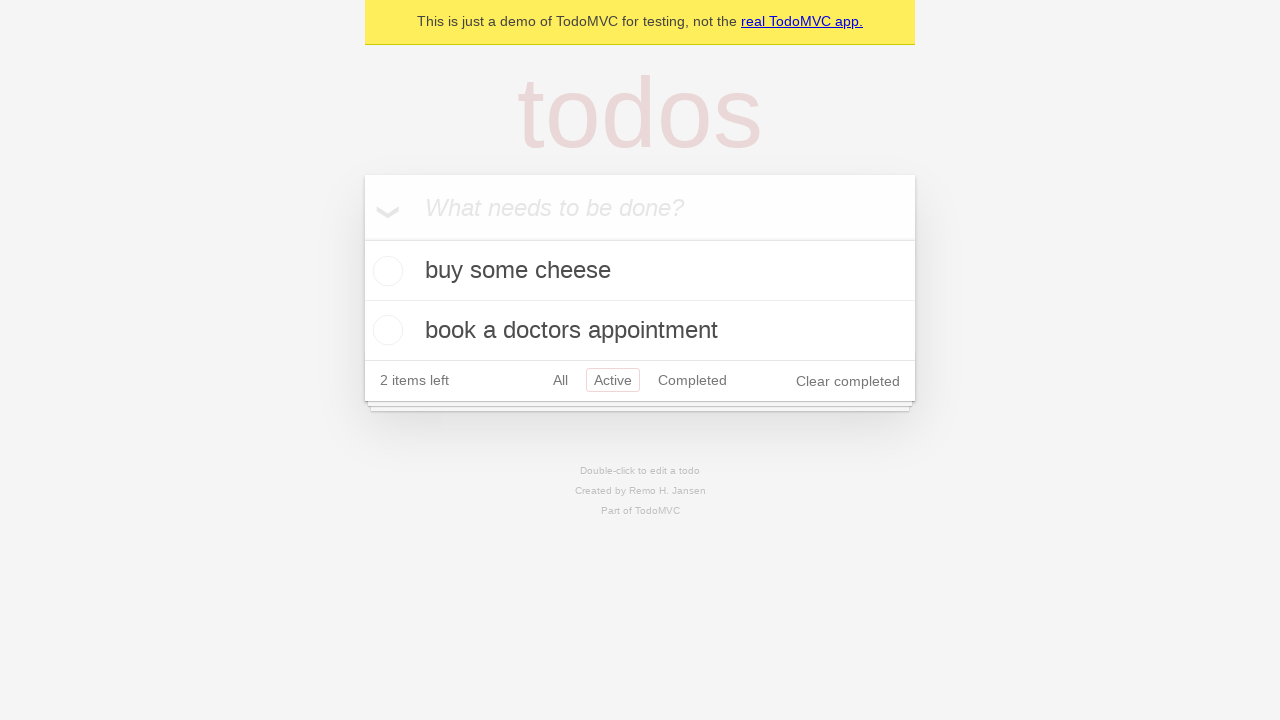

Clicked 'Completed' filter to show only completed todos at (692, 380) on internal:role=link[name="Completed"i]
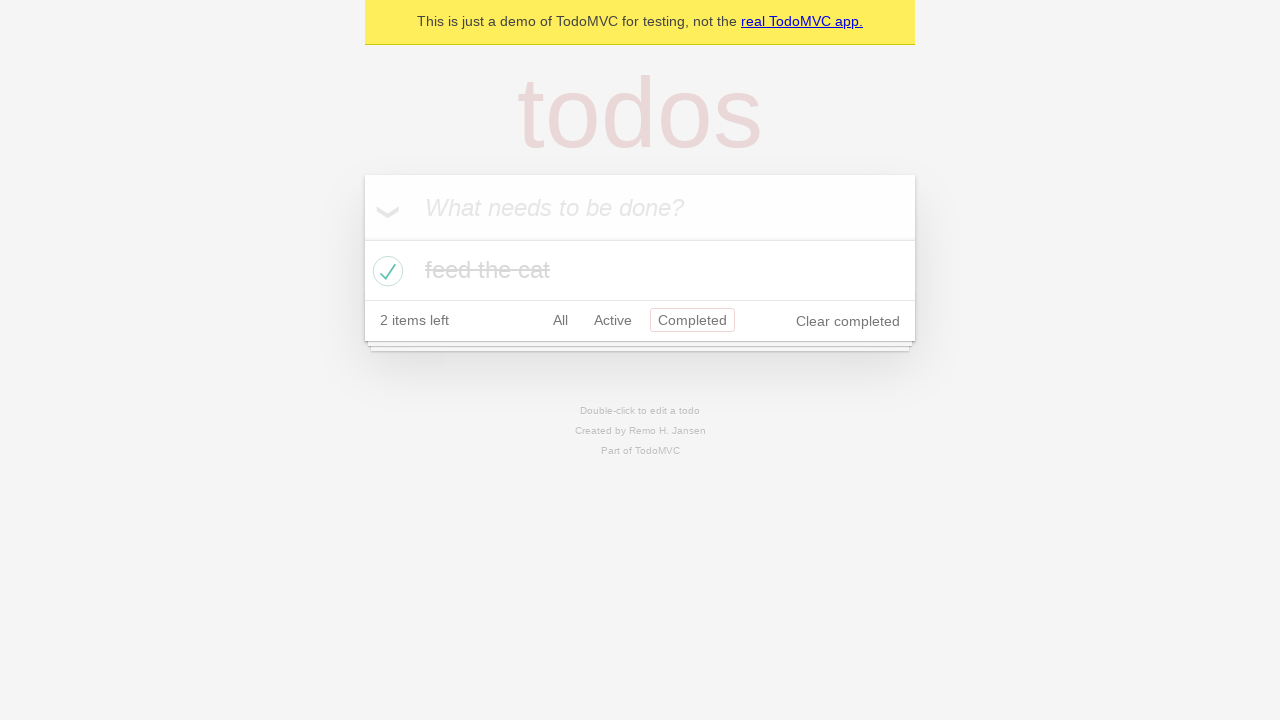

Clicked 'All' filter to display all todo items at (560, 320) on internal:role=link[name="All"i]
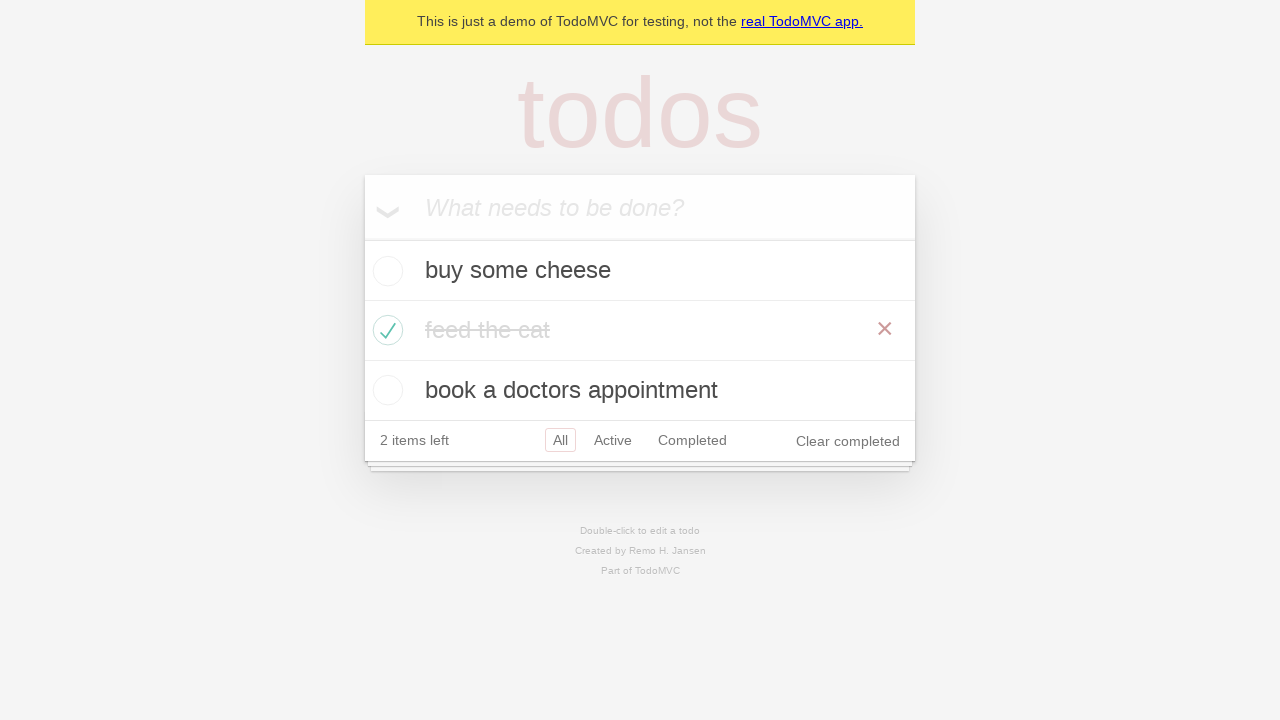

Waited for all todo items to be visible after filter change
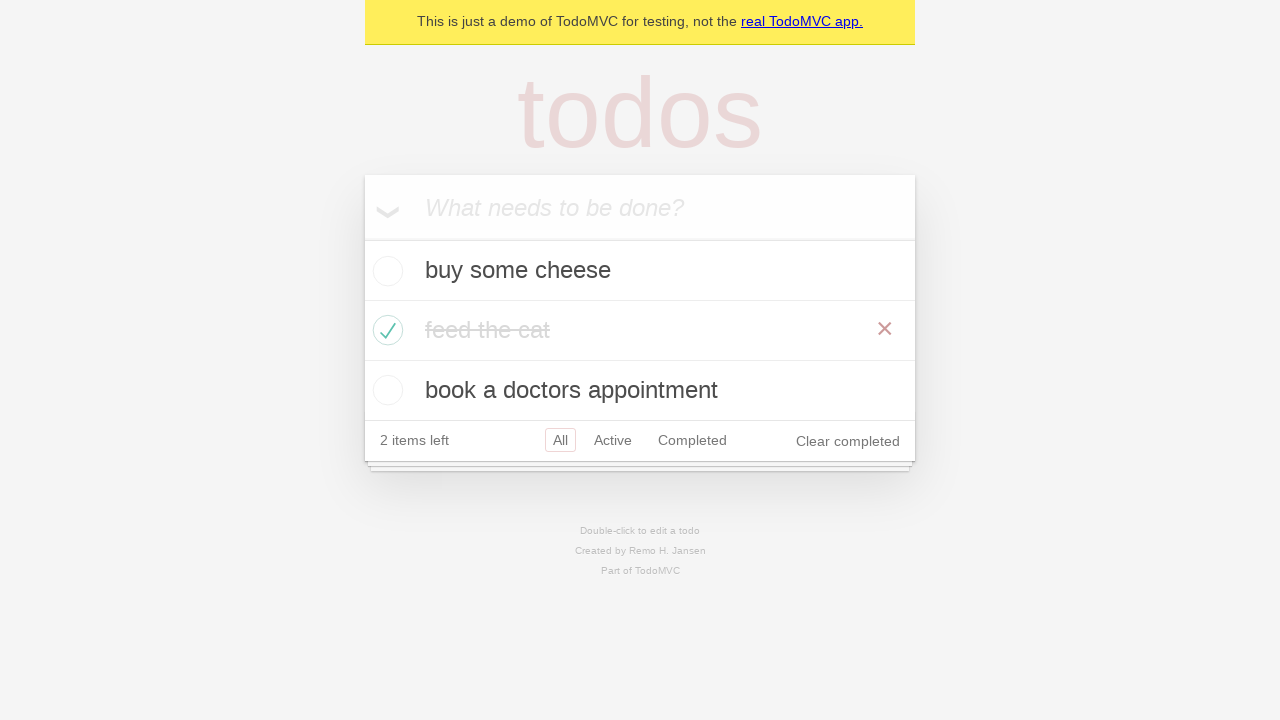

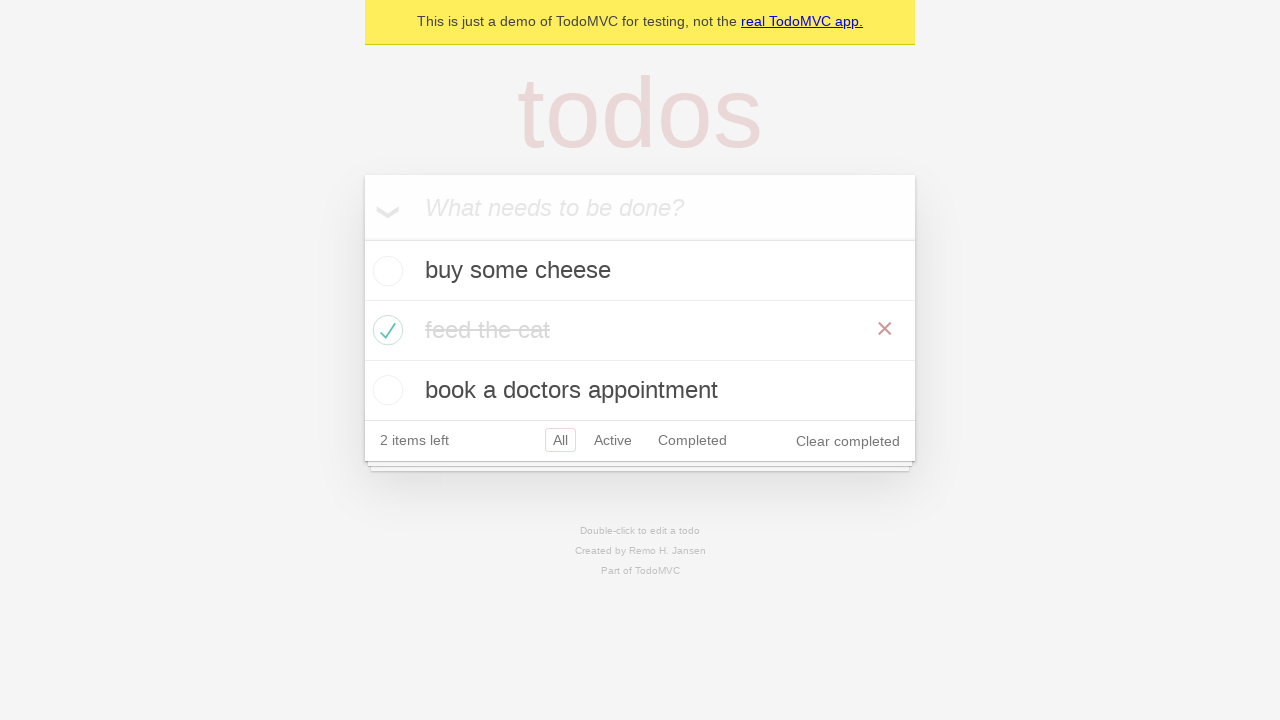